Tests mouse hover by moving to a submenu element

Starting URL: http://omayo.blogspot.com/

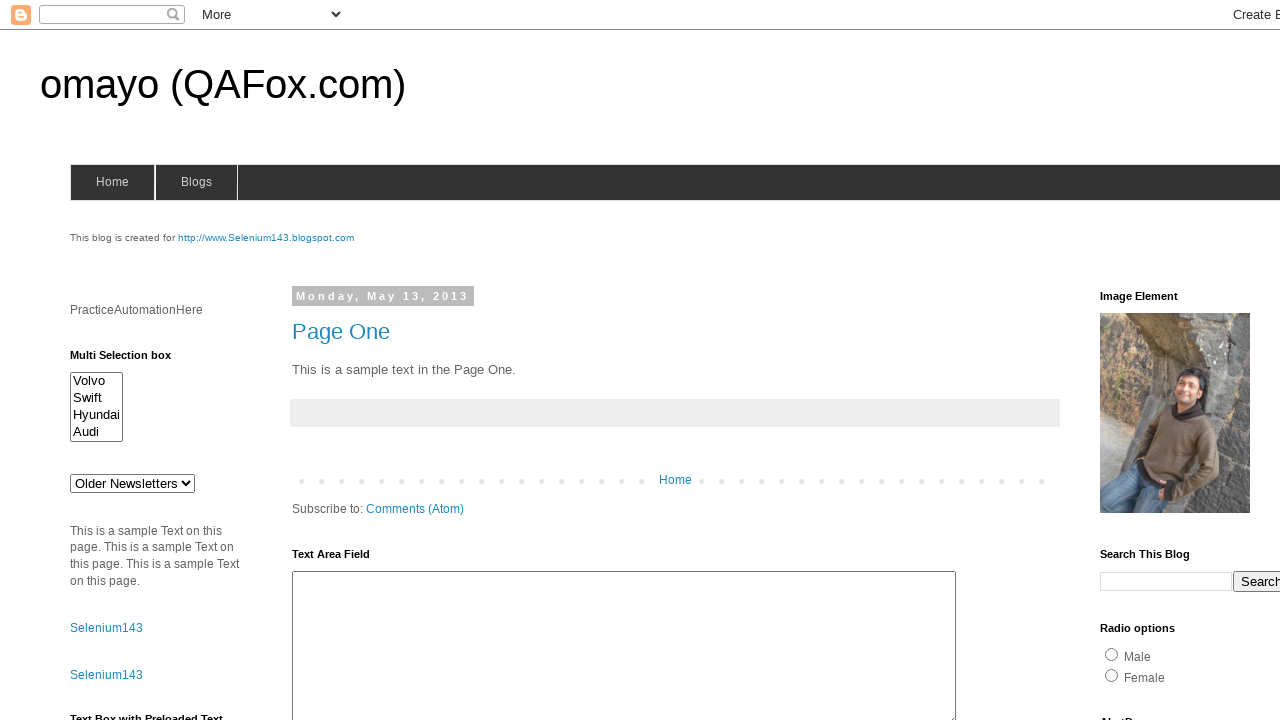

Hovered over submenu element to trigger mouse move at (196, 182) on li.has-sub > a
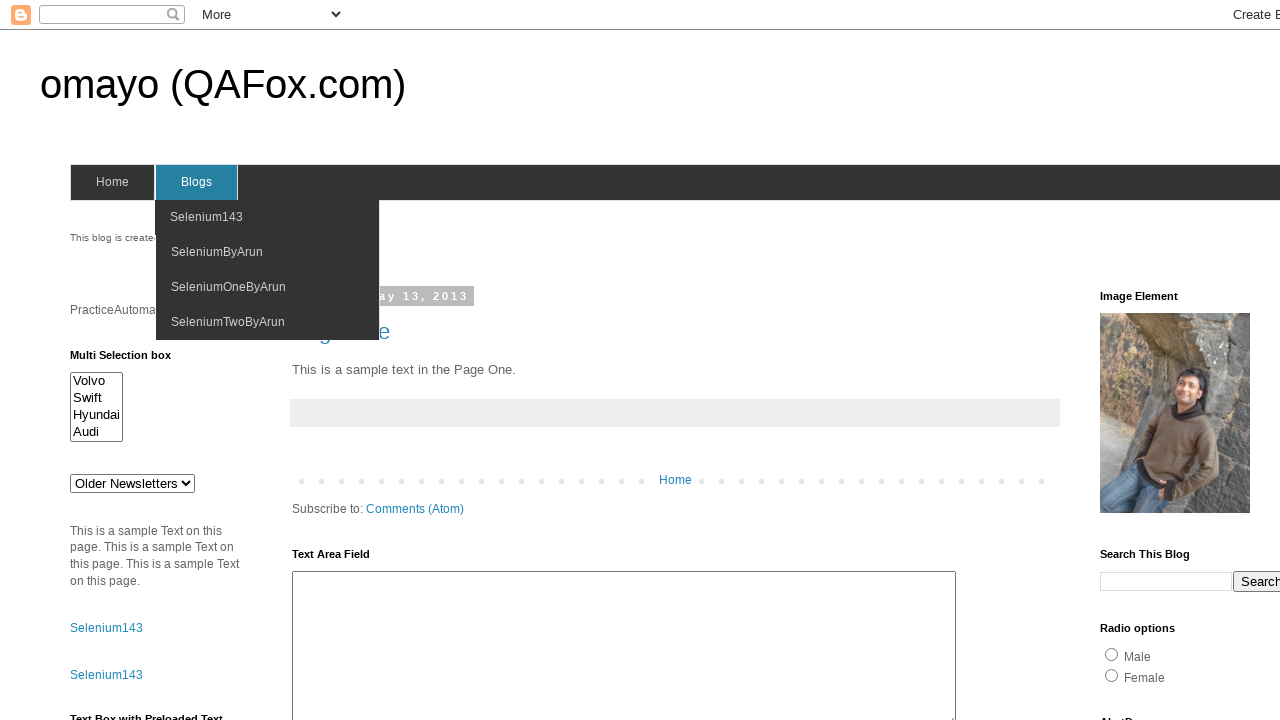

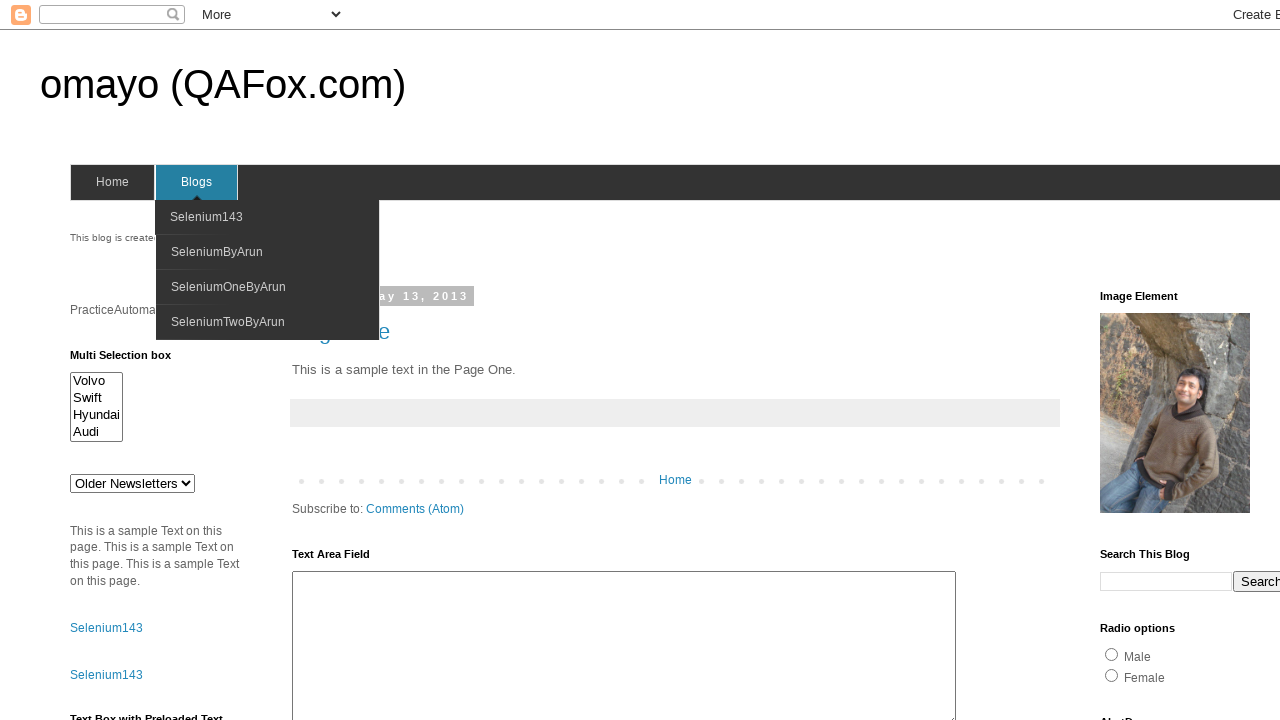